Tests multiple window handling by opening a new window, verifying content in both windows, and switching between them

Starting URL: https://the-internet.herokuapp.com/windows

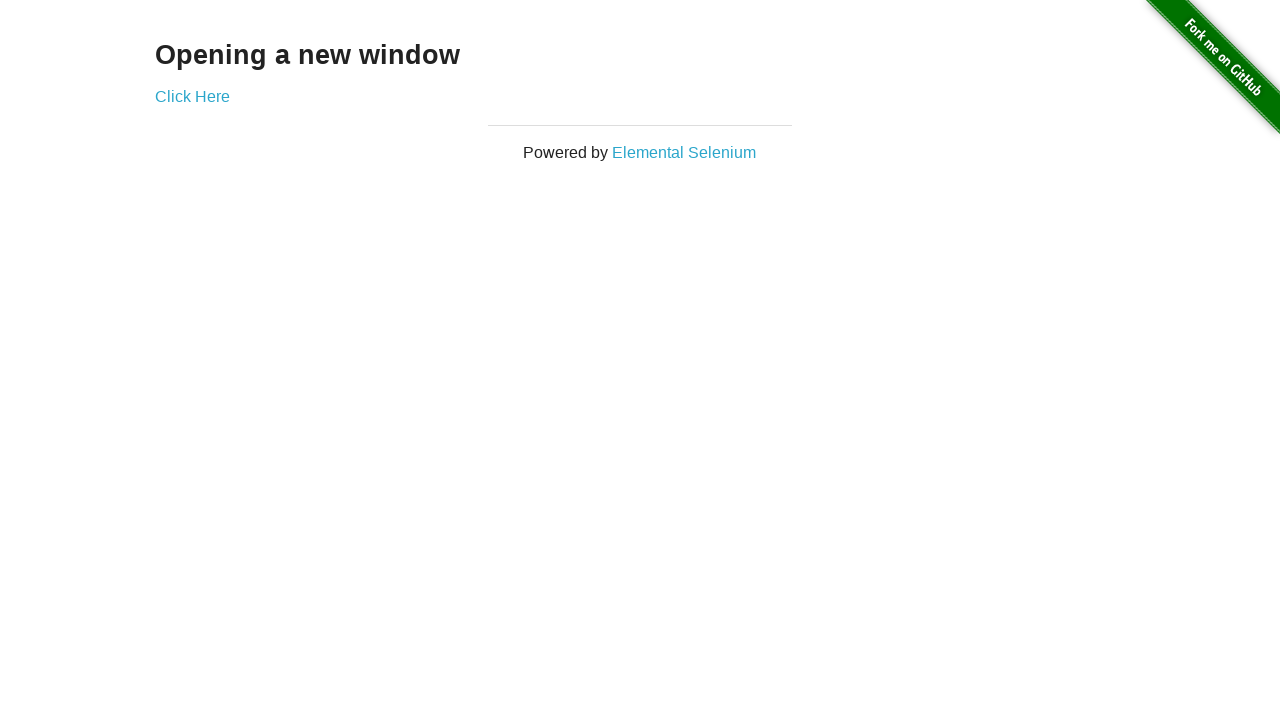

Verified heading text is 'Opening a new window'
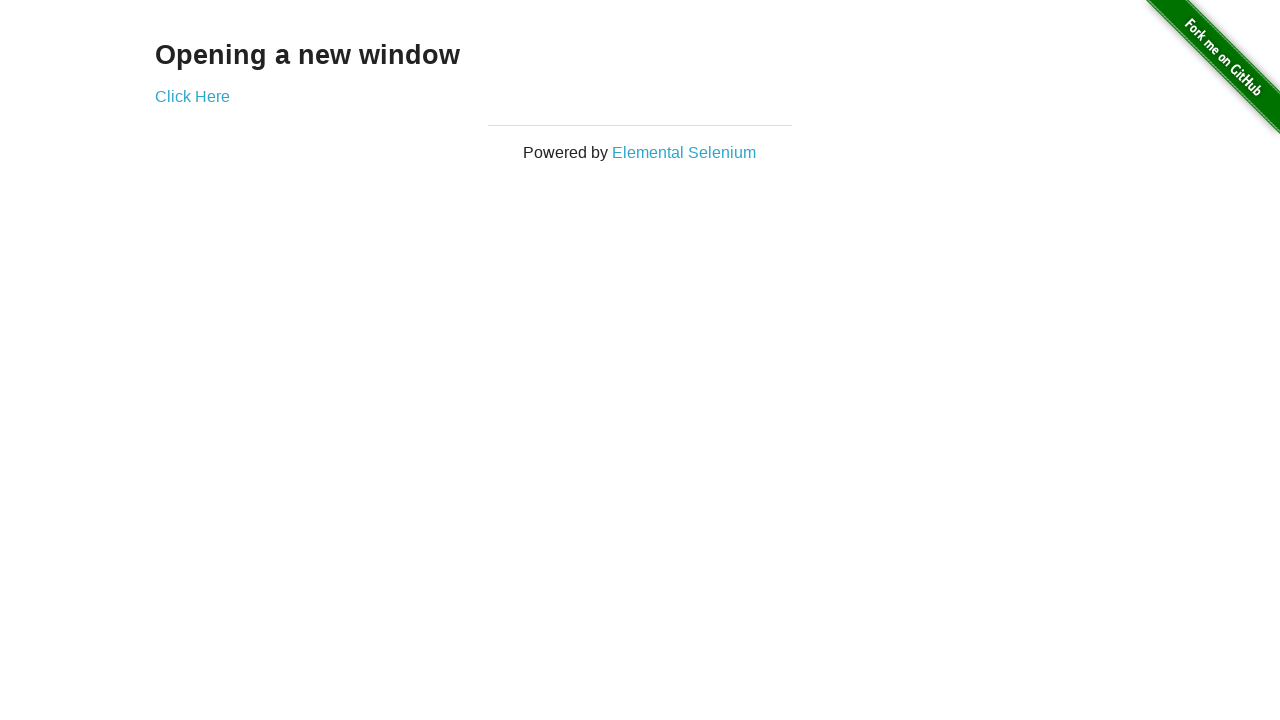

Verified first page title is 'The Internet'
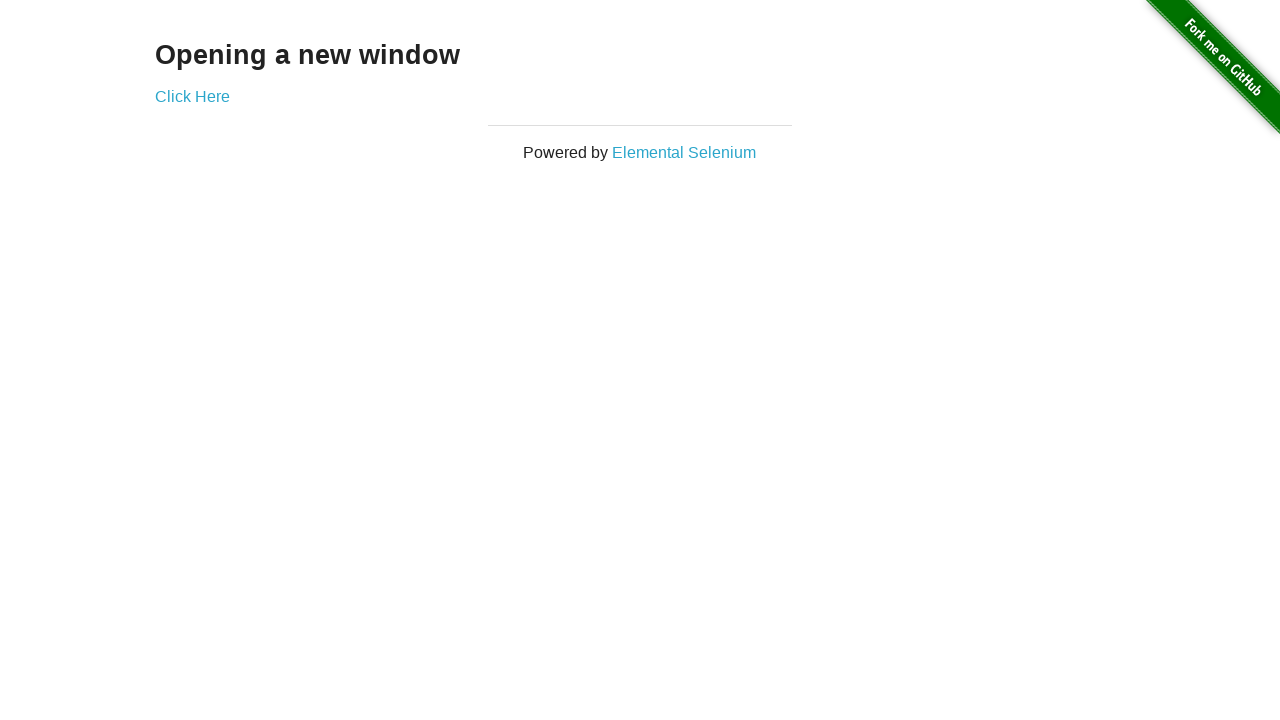

Clicked 'Click Here' link to open new window at (192, 96) on text=Click Here
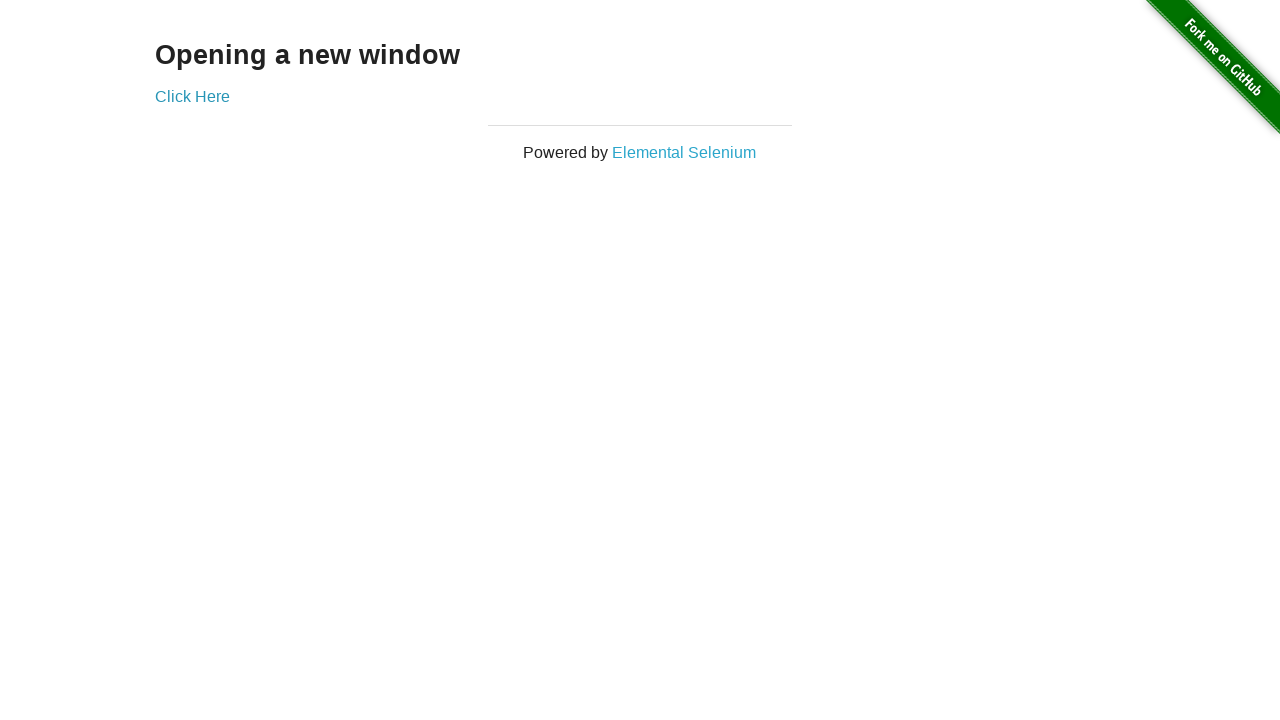

New window loaded
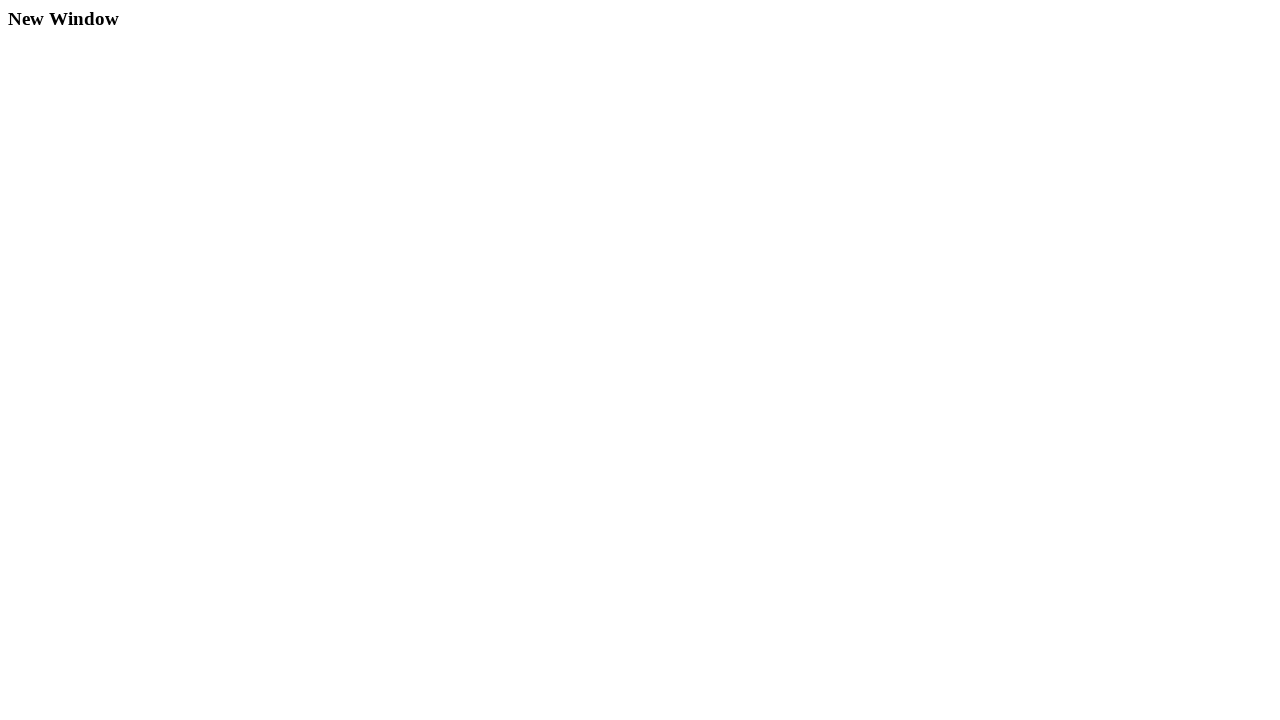

Verified new window title is 'New Window'
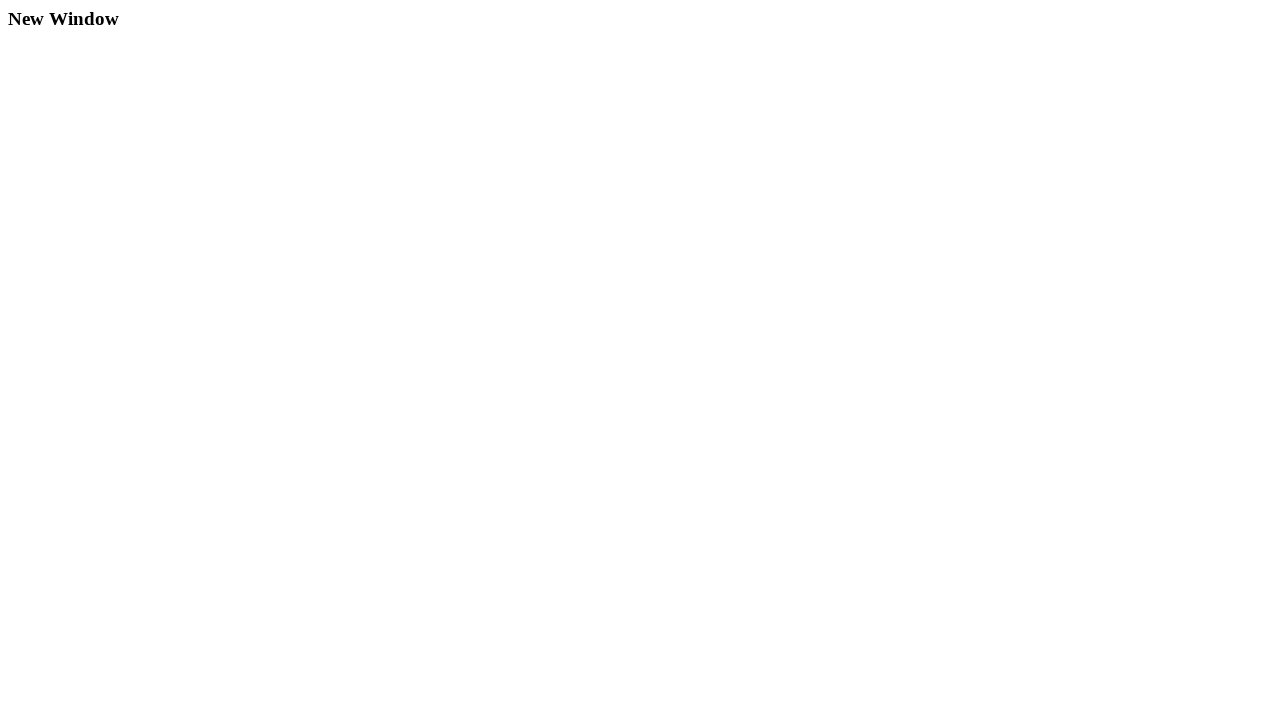

Verified new window heading text is 'New Window'
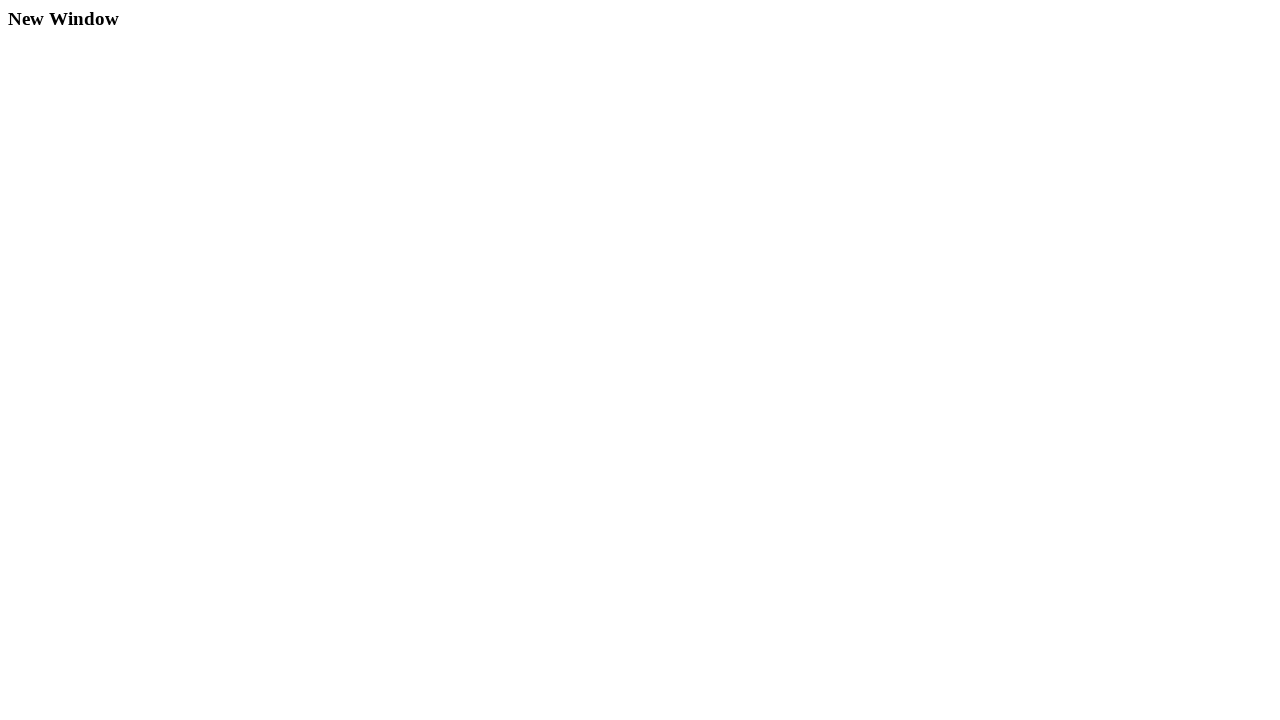

Switched back to original page
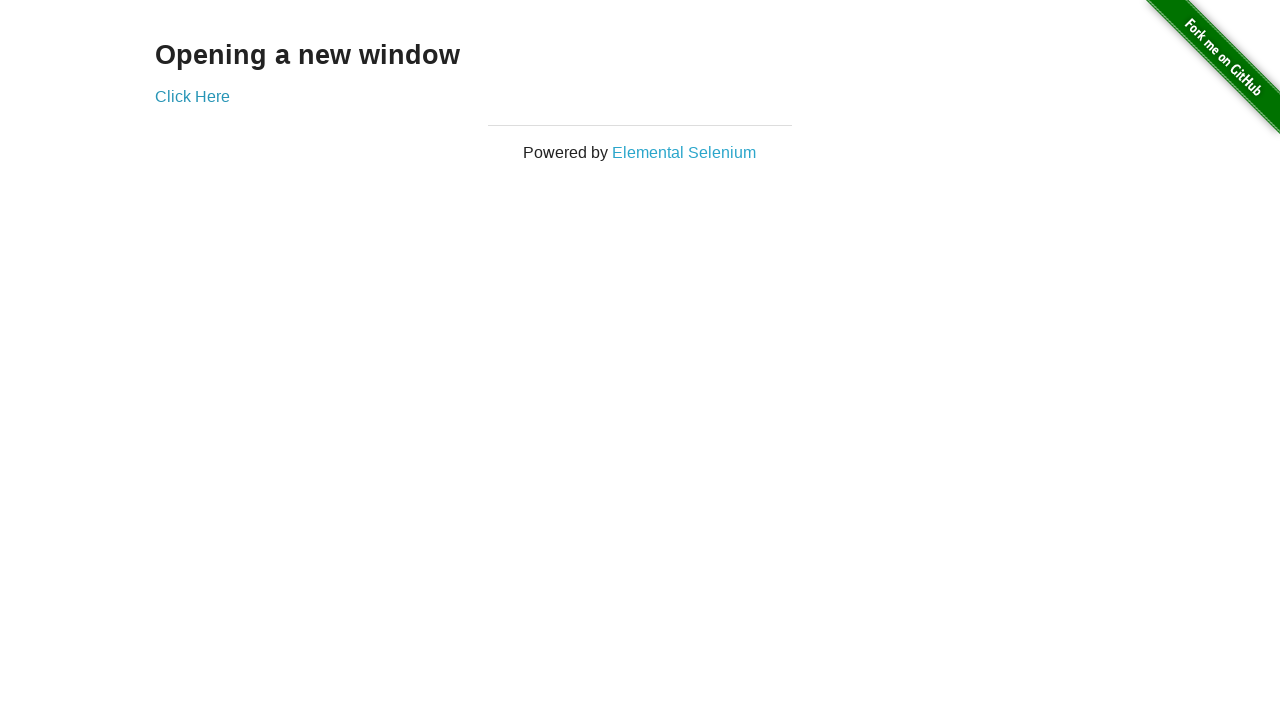

Verified original page title is still 'The Internet'
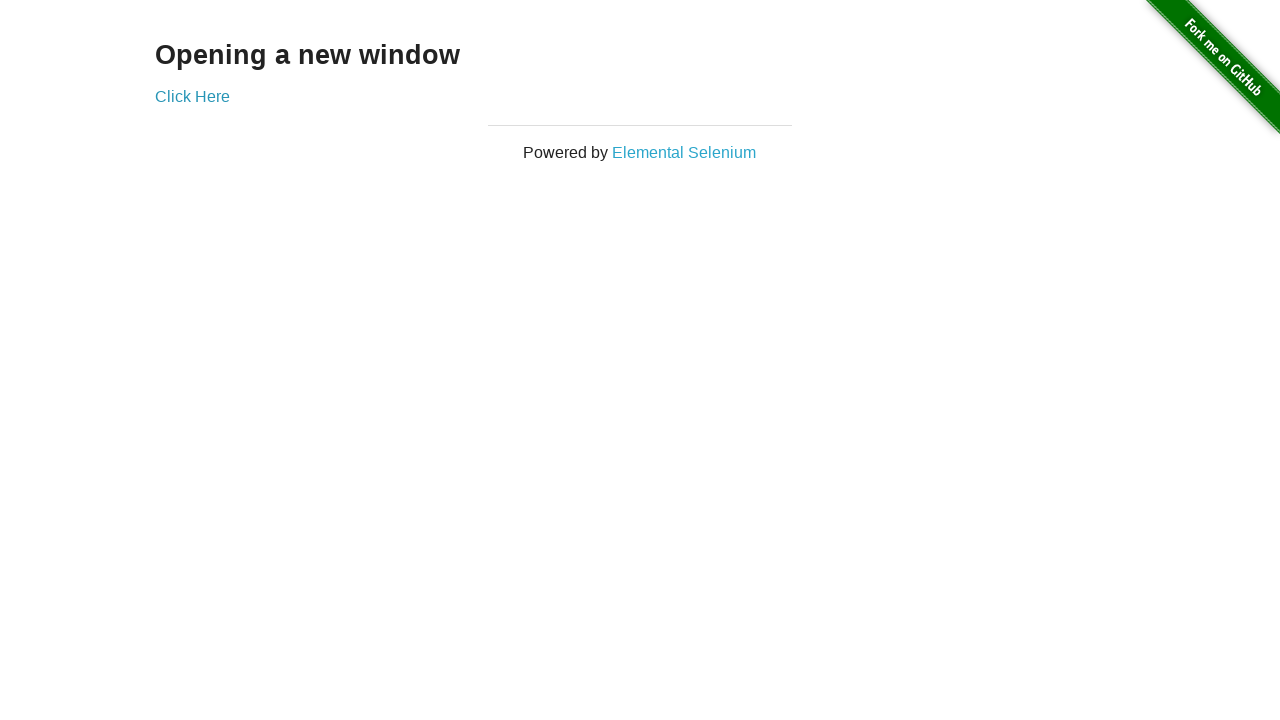

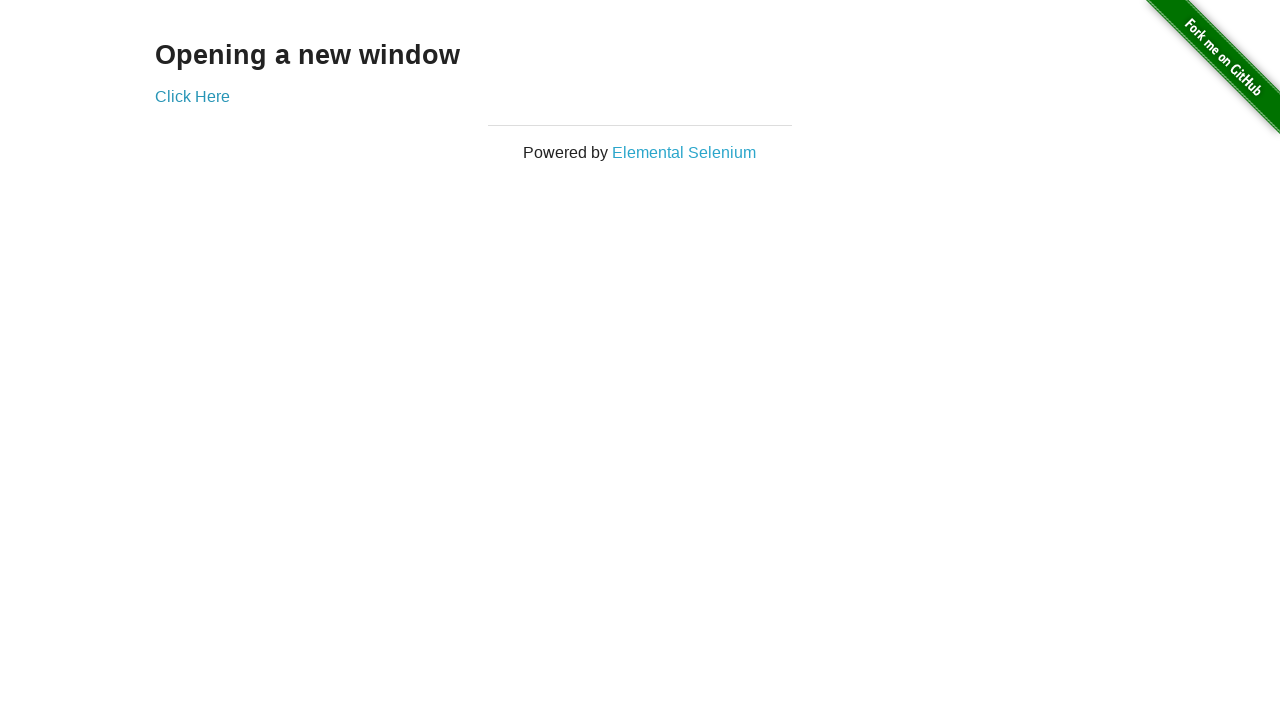